Tests browser window handling by navigating to a demo e-commerce site, opening a new browser window, and navigating to a test automation practice site in that new window.

Starting URL: https://demo.nopcommerce.com/

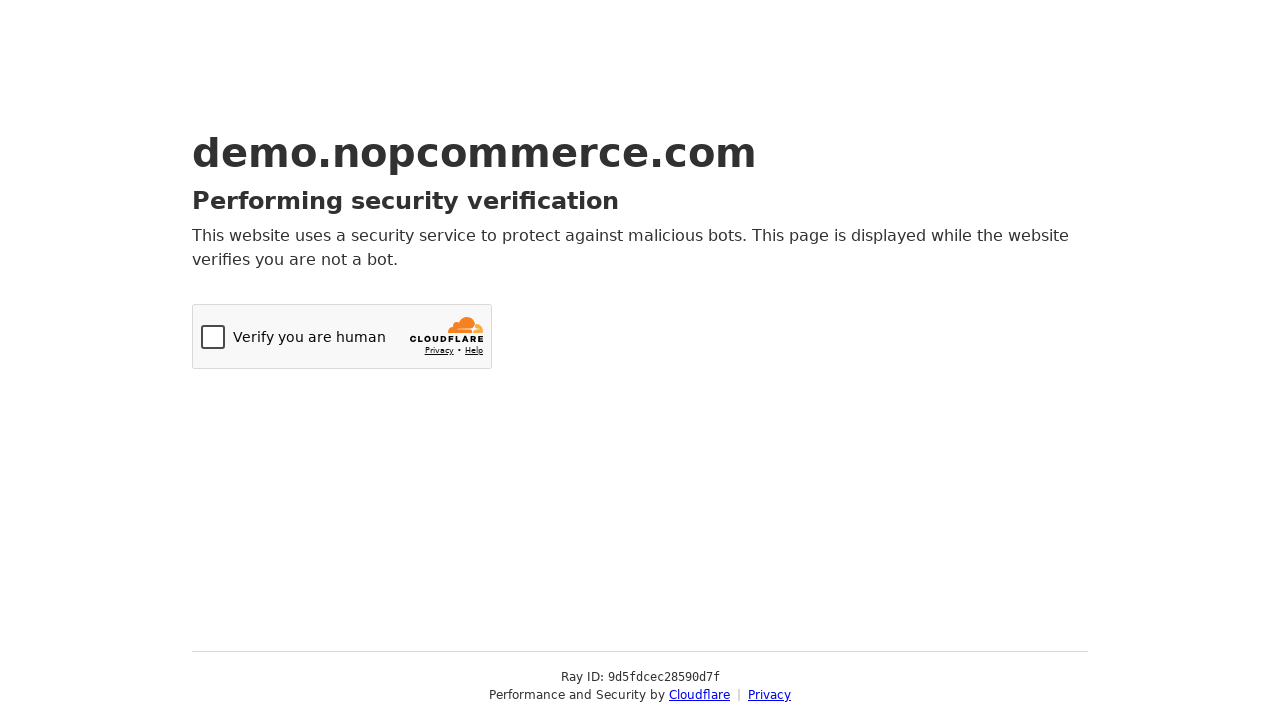

Opened new browser window/page
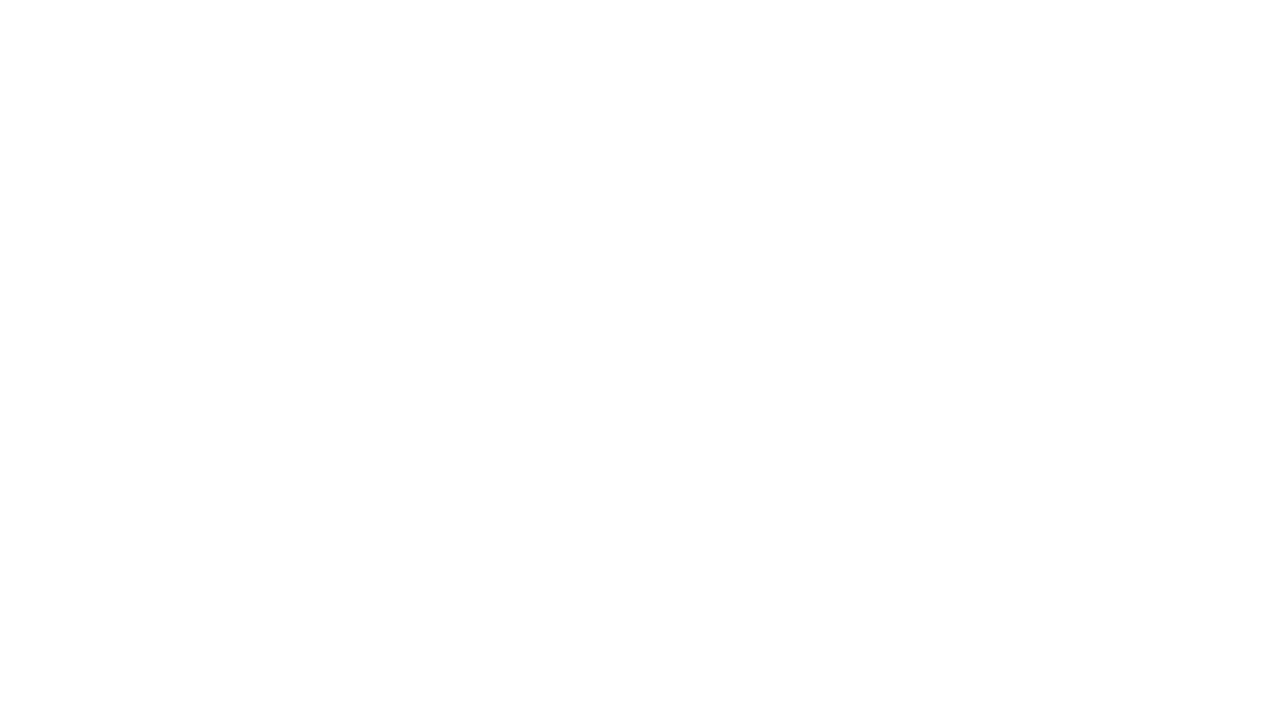

Navigated to test automation practice site in new window
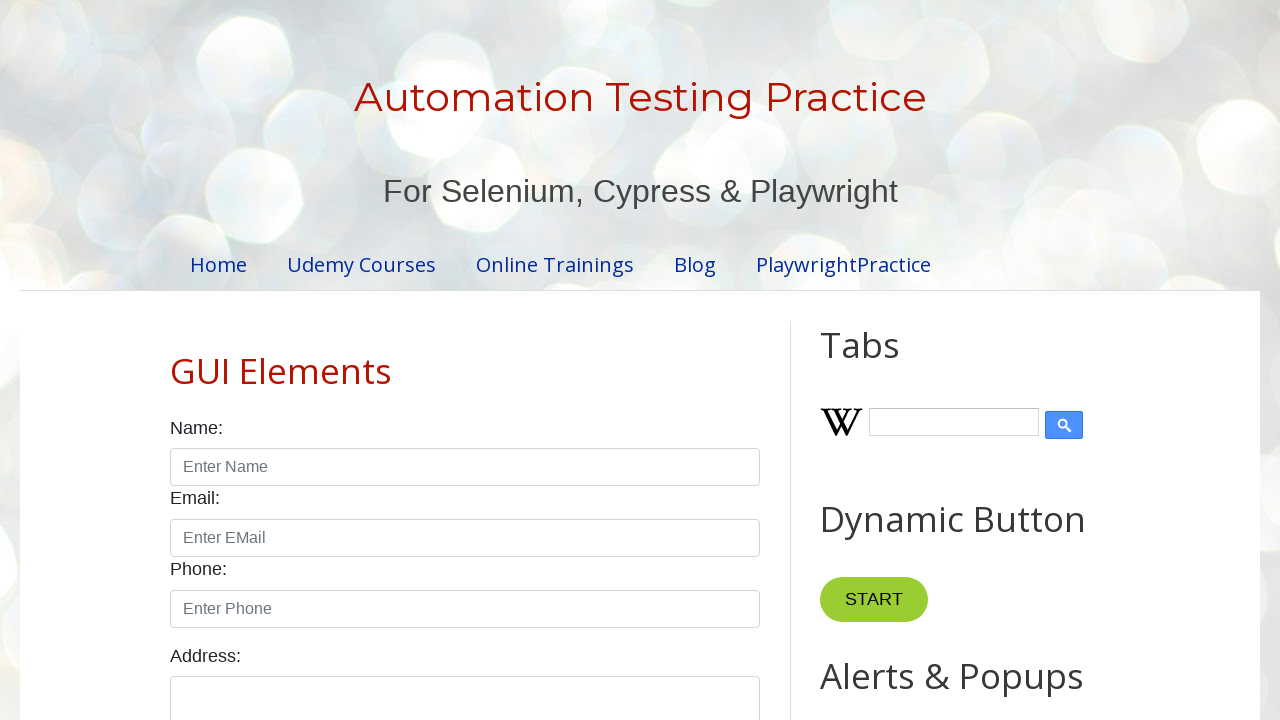

Test automation practice page loaded (domcontentloaded)
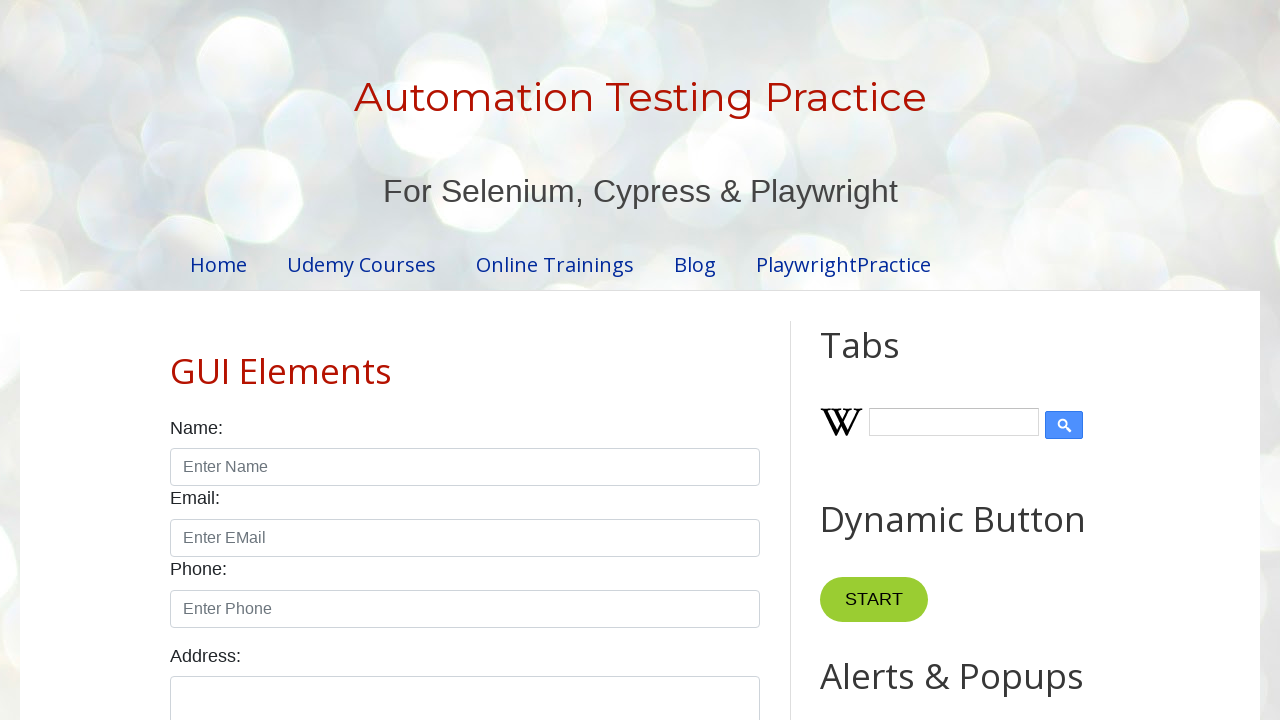

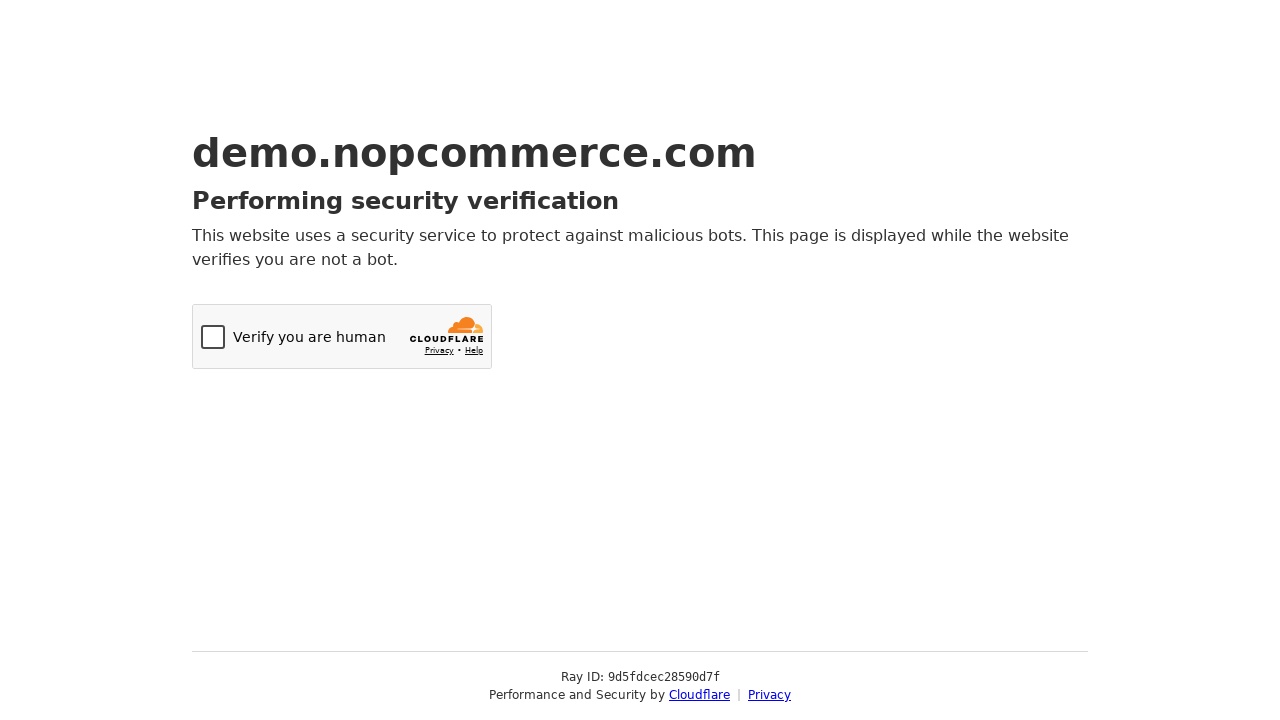